Tests right-click (context click) functionality by navigating to a popup menu demo page and performing a right-click action on an image element with a pointer cursor.

Starting URL: https://deluxe-menu.com/popup-mode-sample.html

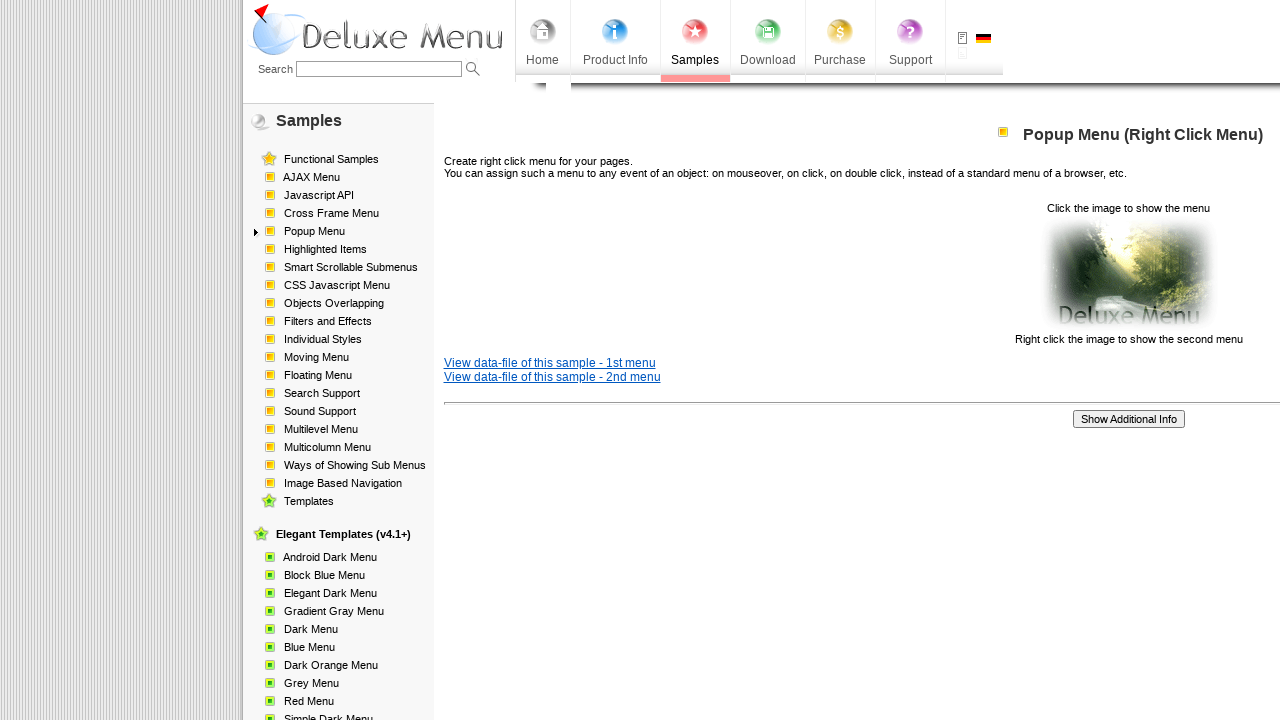

Navigated to popup mode sample page
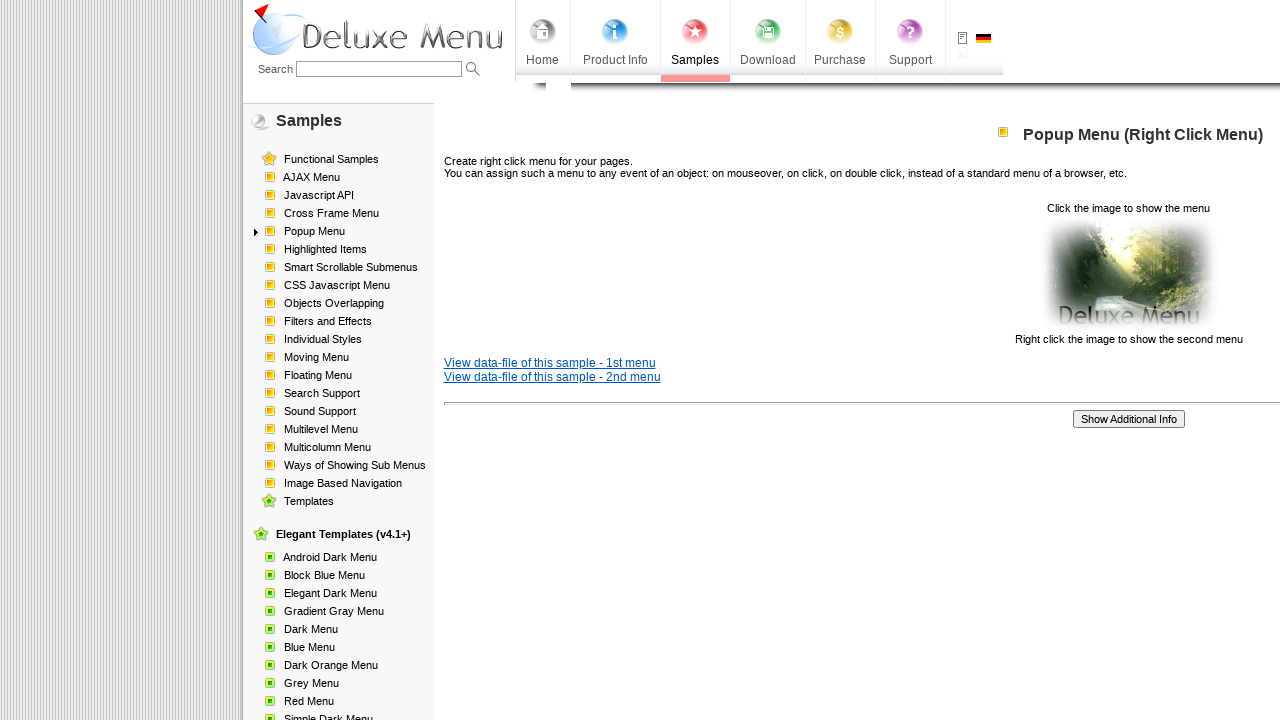

Located image element with pointer cursor style
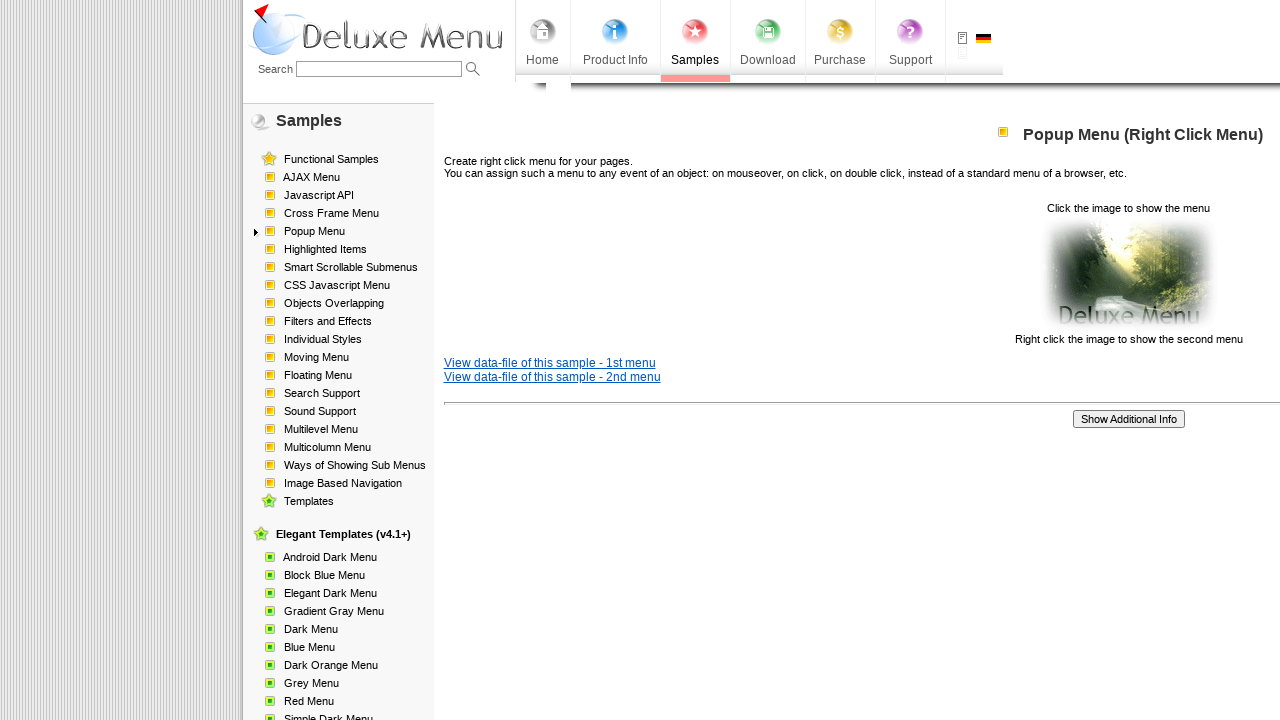

Performed right-click (context click) on image element at (1128, 274) on xpath=//*[@style='cursor: pointer;']
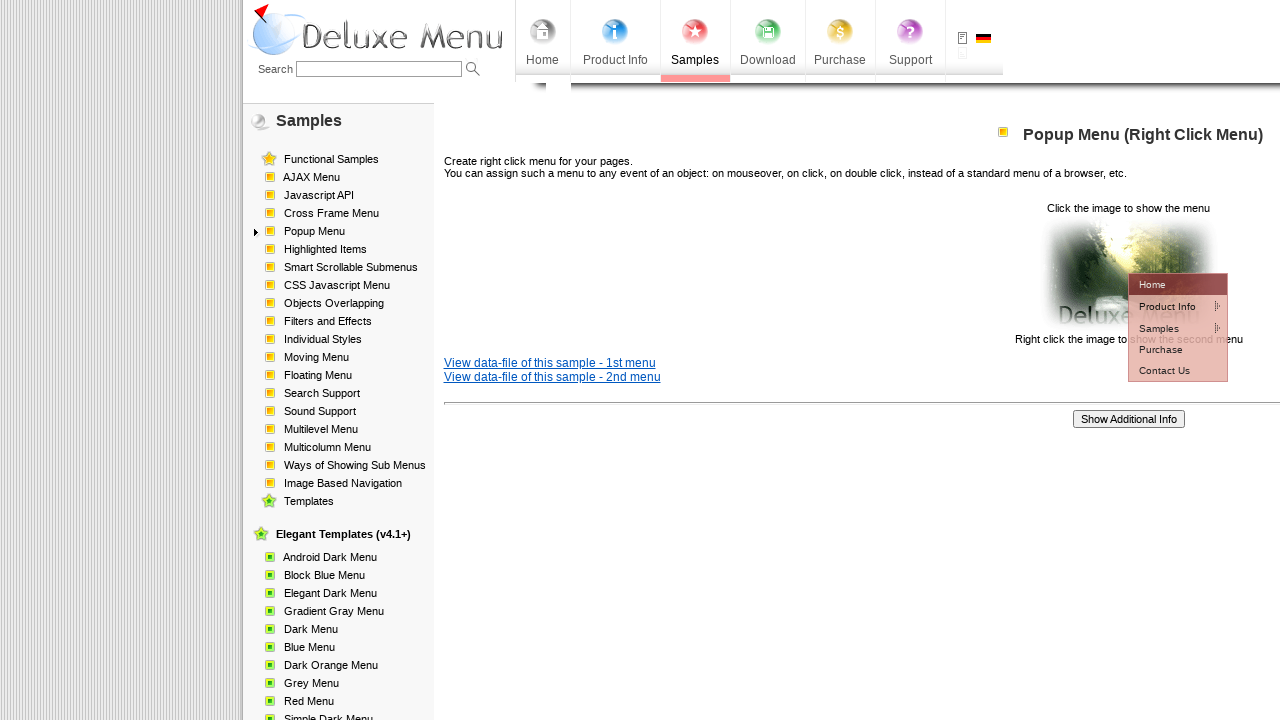

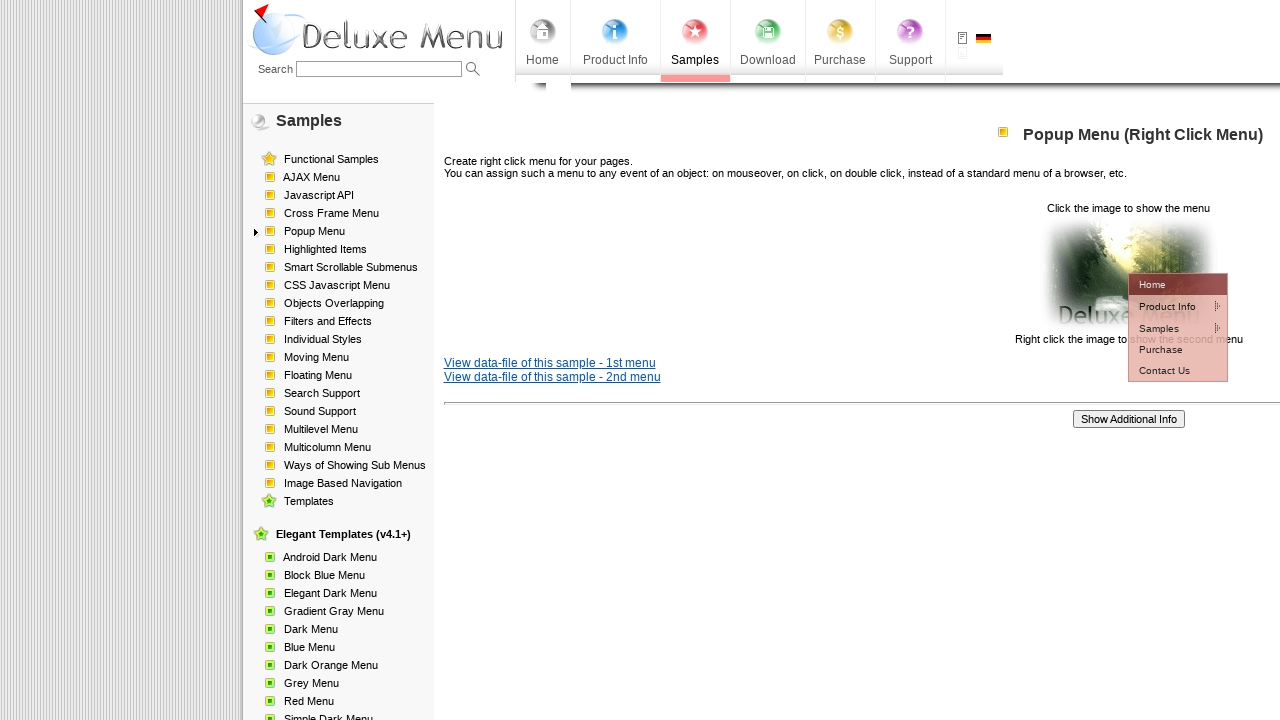